Tests checkbox handling by clicking on two checkboxes (option1 and option3) on an HTML forms demo page

Starting URL: https://echoecho.com/htmlforms09.htm

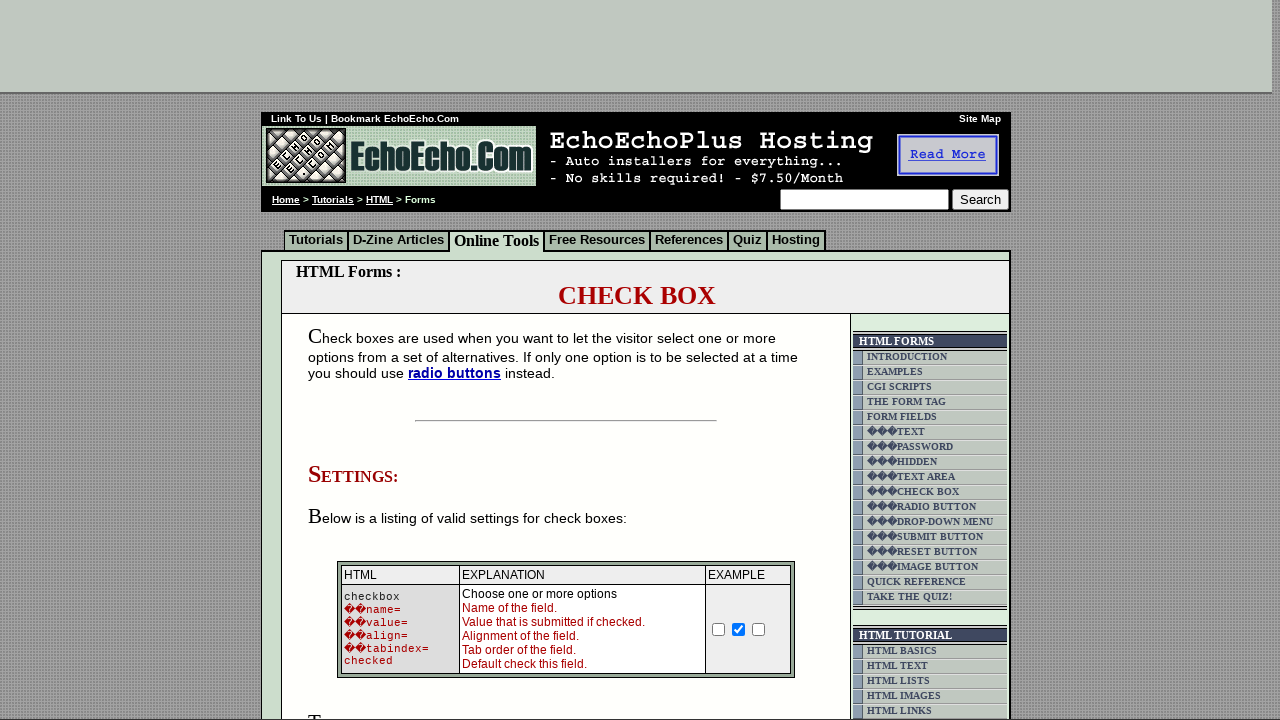

Navigated to HTML forms demo page
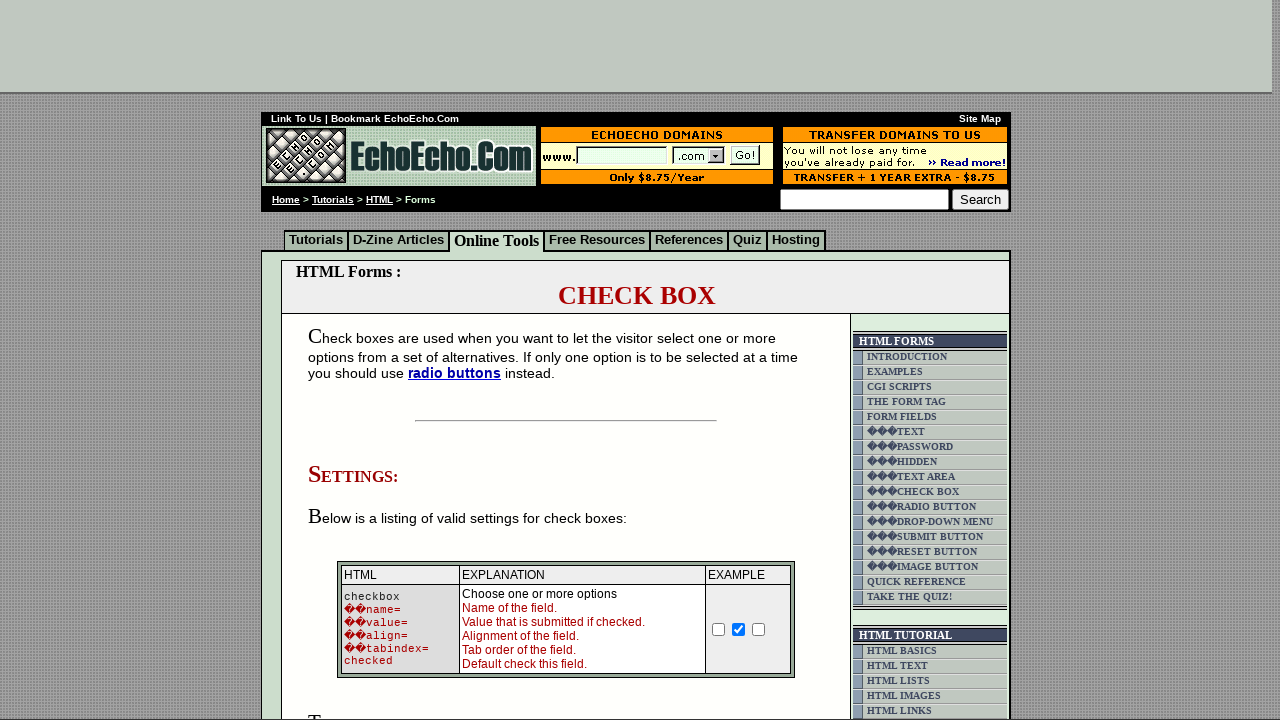

Clicked on option1 checkbox at (354, 360) on input[name='option1']
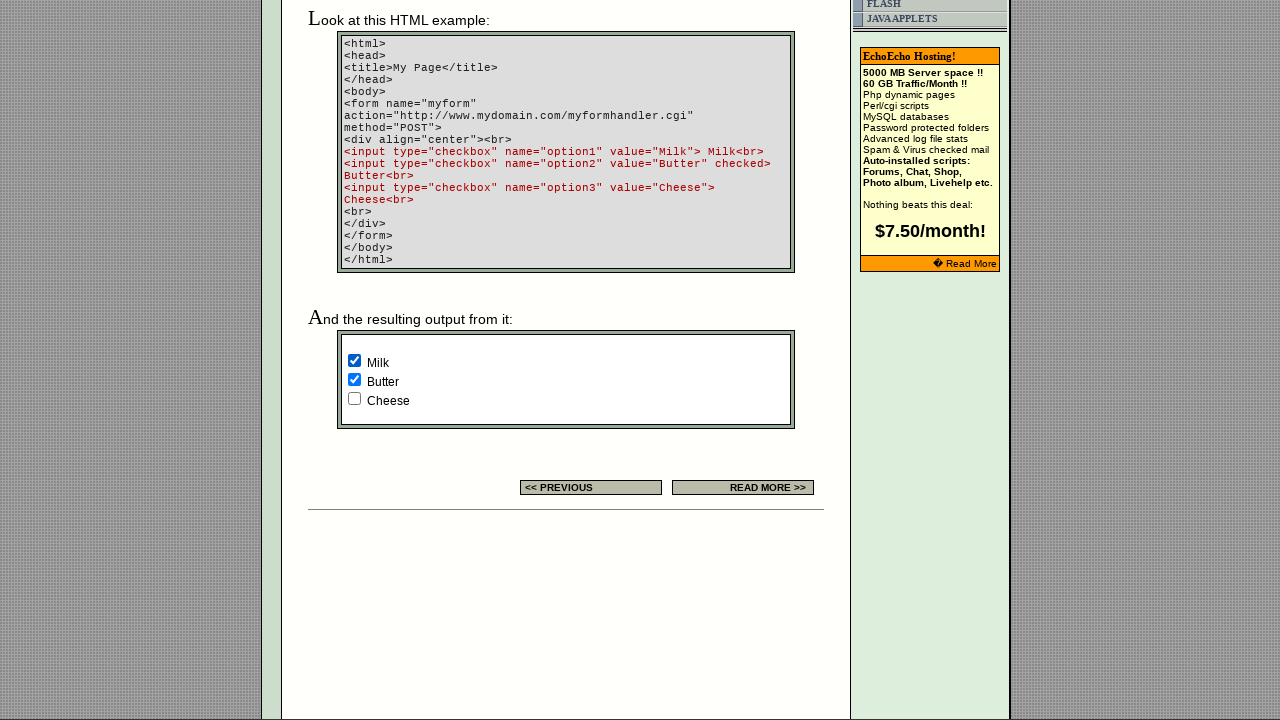

Clicked on option3 checkbox at (354, 398) on input[name='option3']
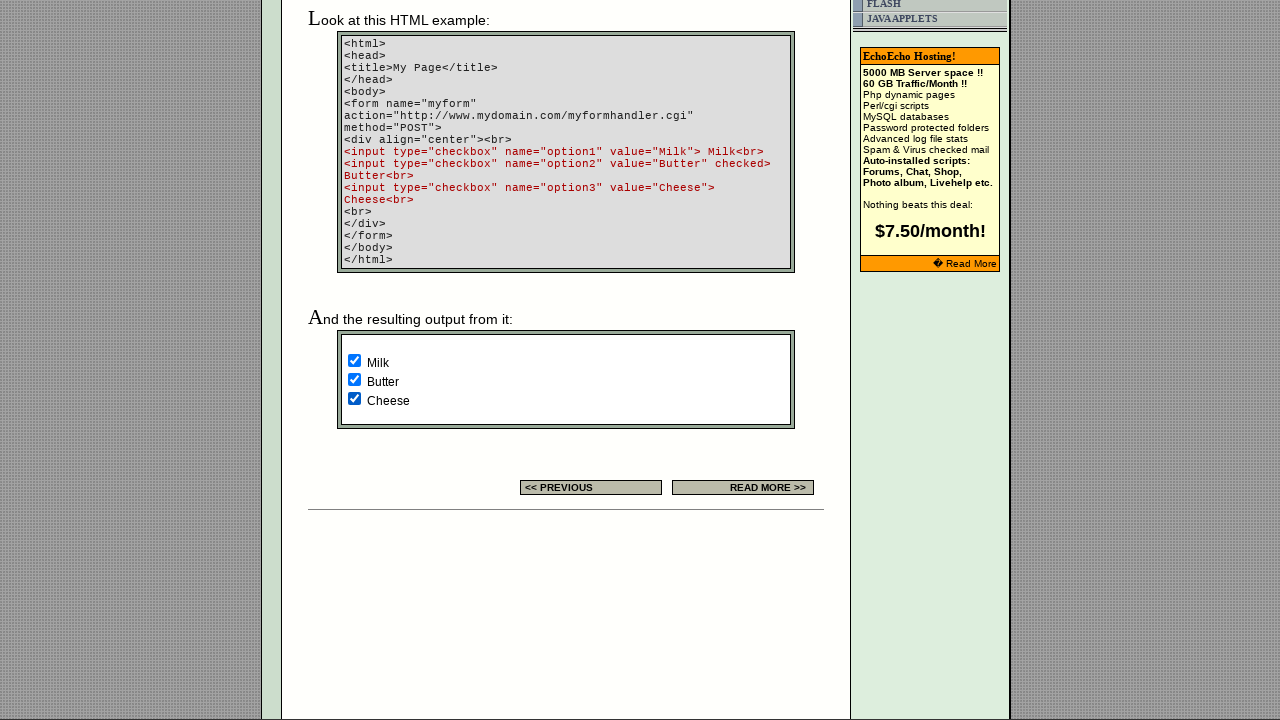

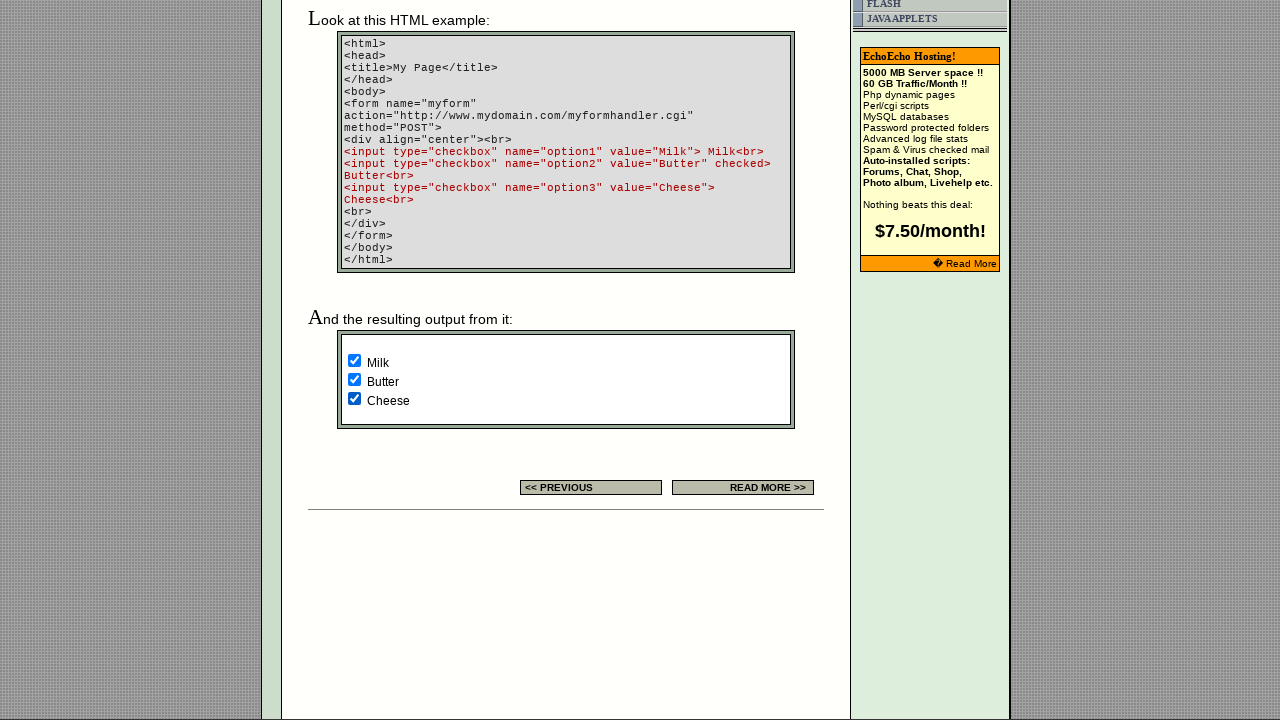